Tests alert dialog with text input functionality by navigating to the alerts page, triggering a prompt alert, entering text, and verifying the result

Starting URL: https://demo.automationtesting.in/Alerts.html

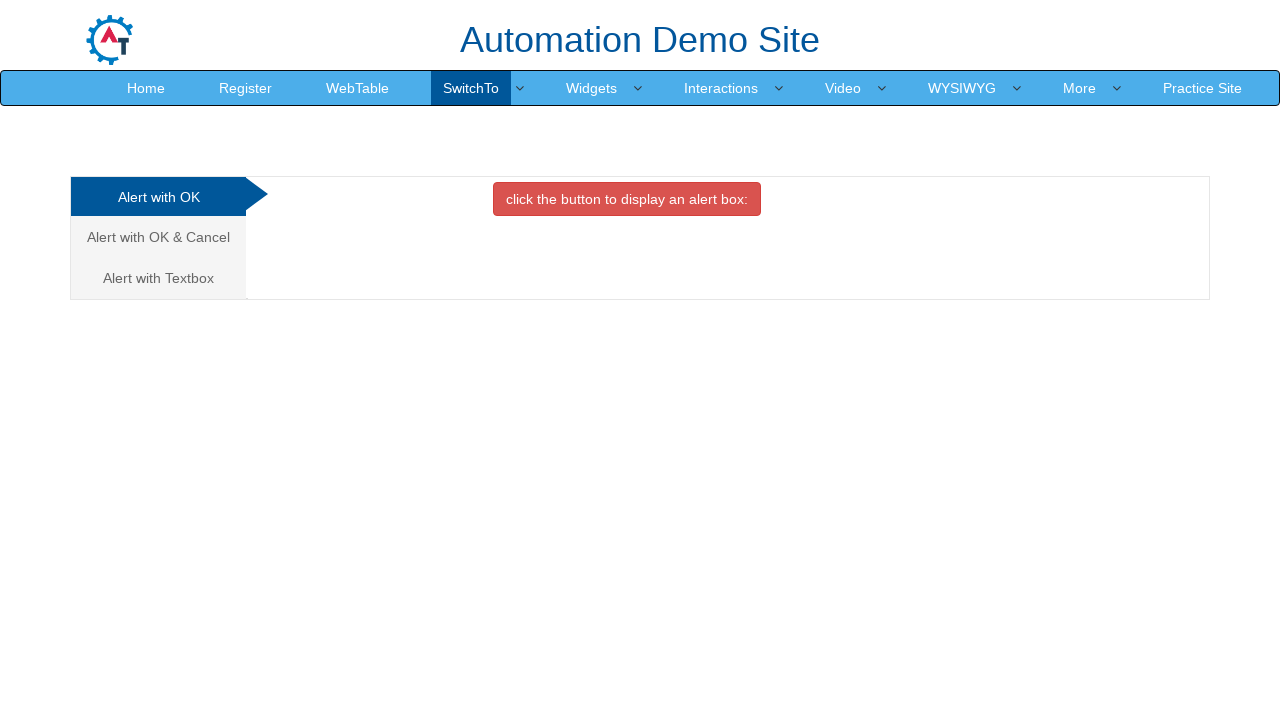

Clicked on 'Alert with Textbox' tab at (158, 278) on xpath=//a[text()='Alert with Textbox ']
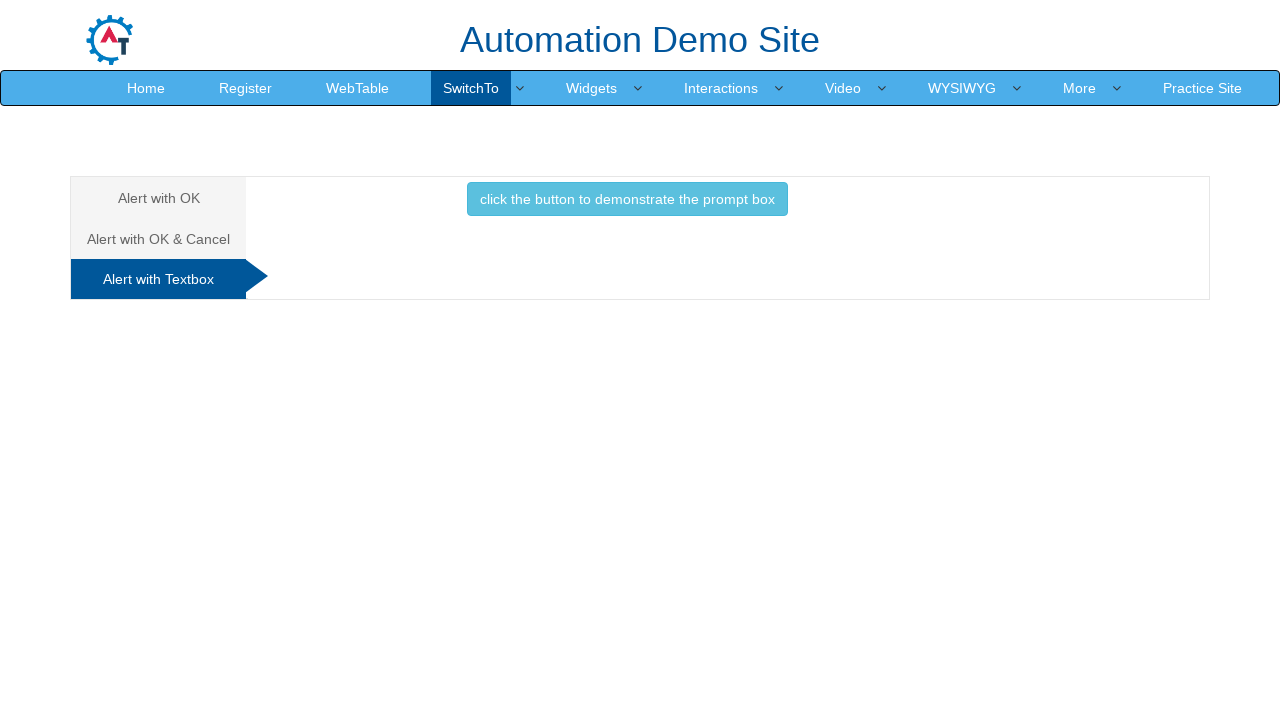

Clicked button to trigger prompt alert at (627, 199) on xpath=//button[@class='btn btn-info']
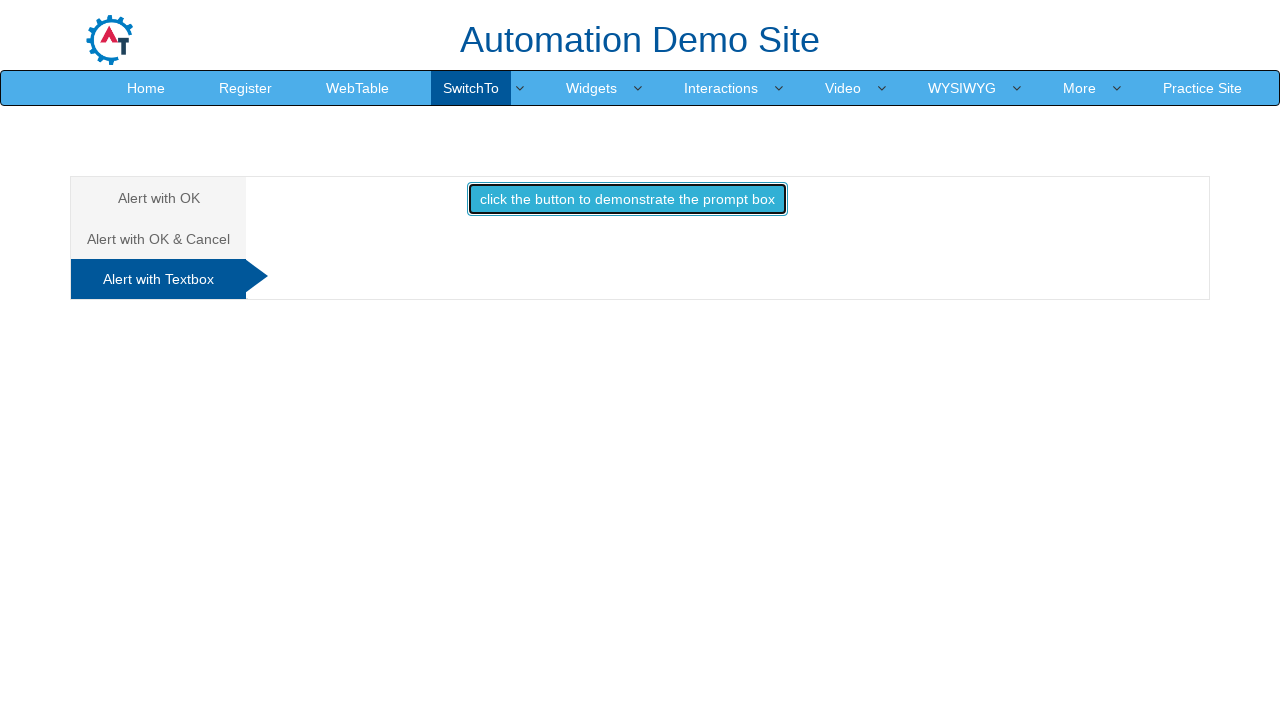

Set up dialog handler to accept prompt with text 'test engineer'
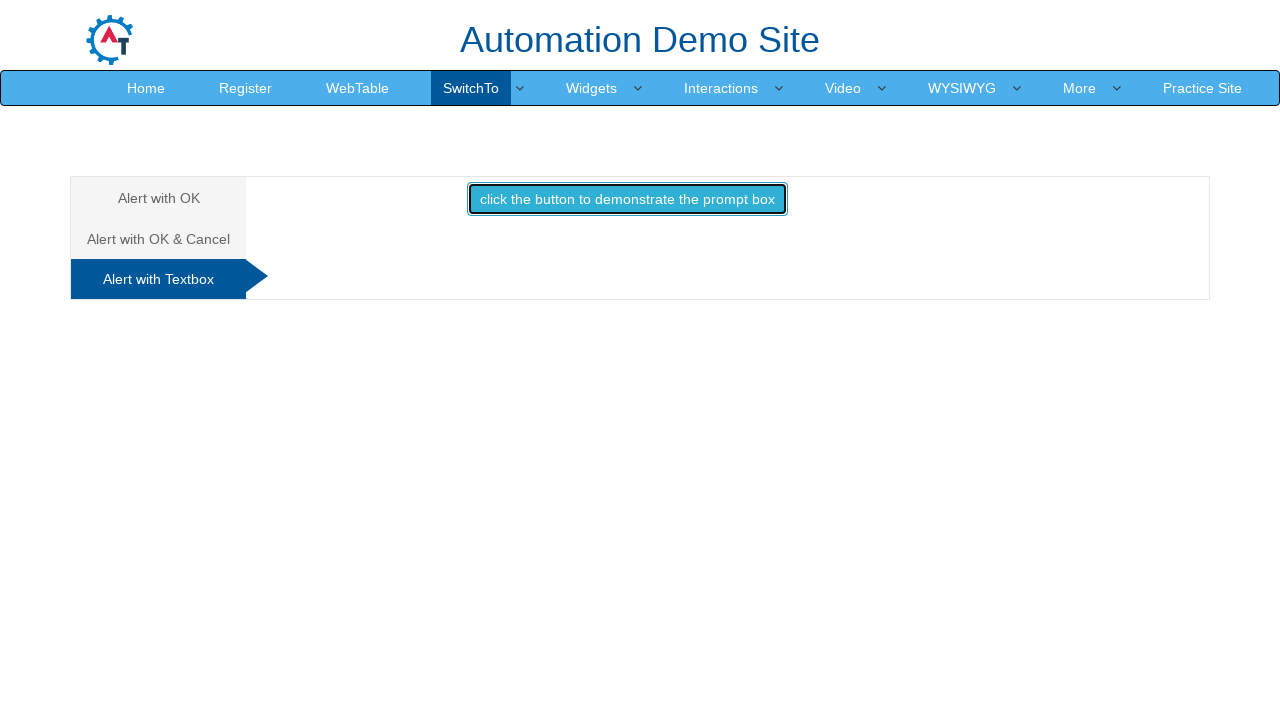

Clicked button to trigger prompt alert again with handler active at (627, 199) on xpath=//button[@class='btn btn-info']
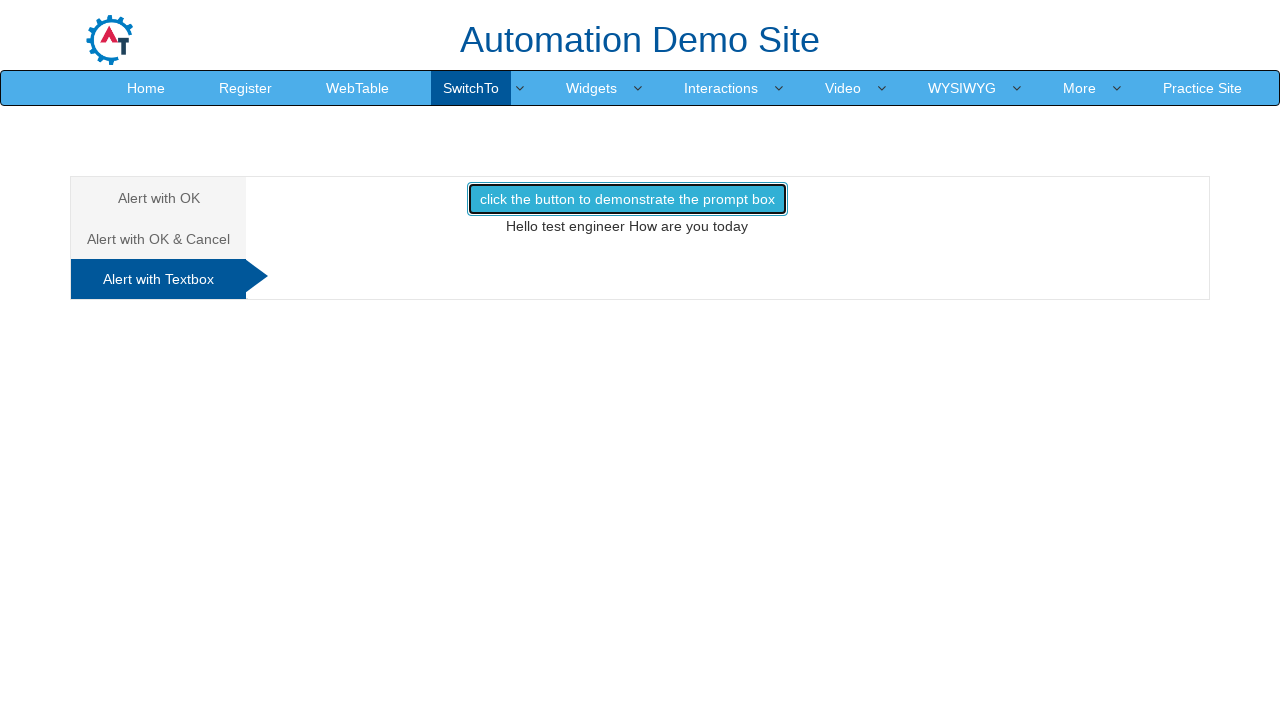

Waited for result text element to display
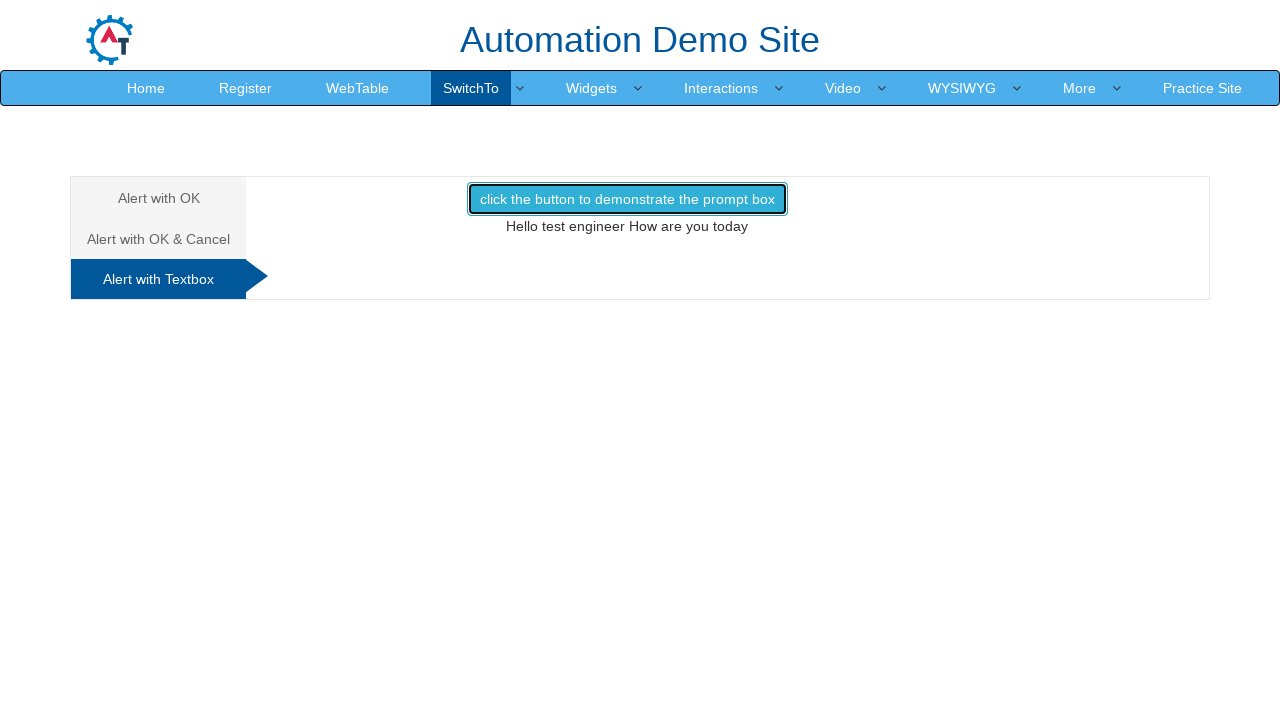

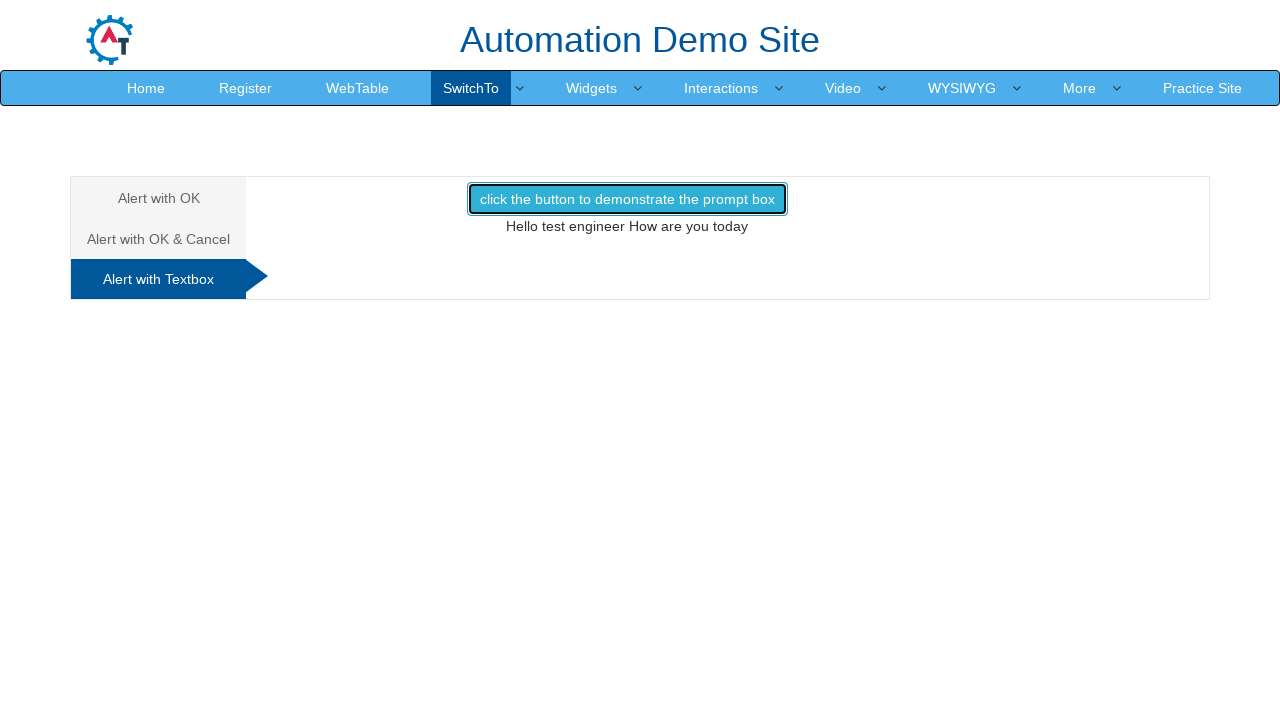